Navigates to OrangeHRM demo request page and interacts with the country dropdown select element, verifying the dropdown is present and contains options.

Starting URL: https://www.orangehrm.com/en/hris-hr-software-demo/

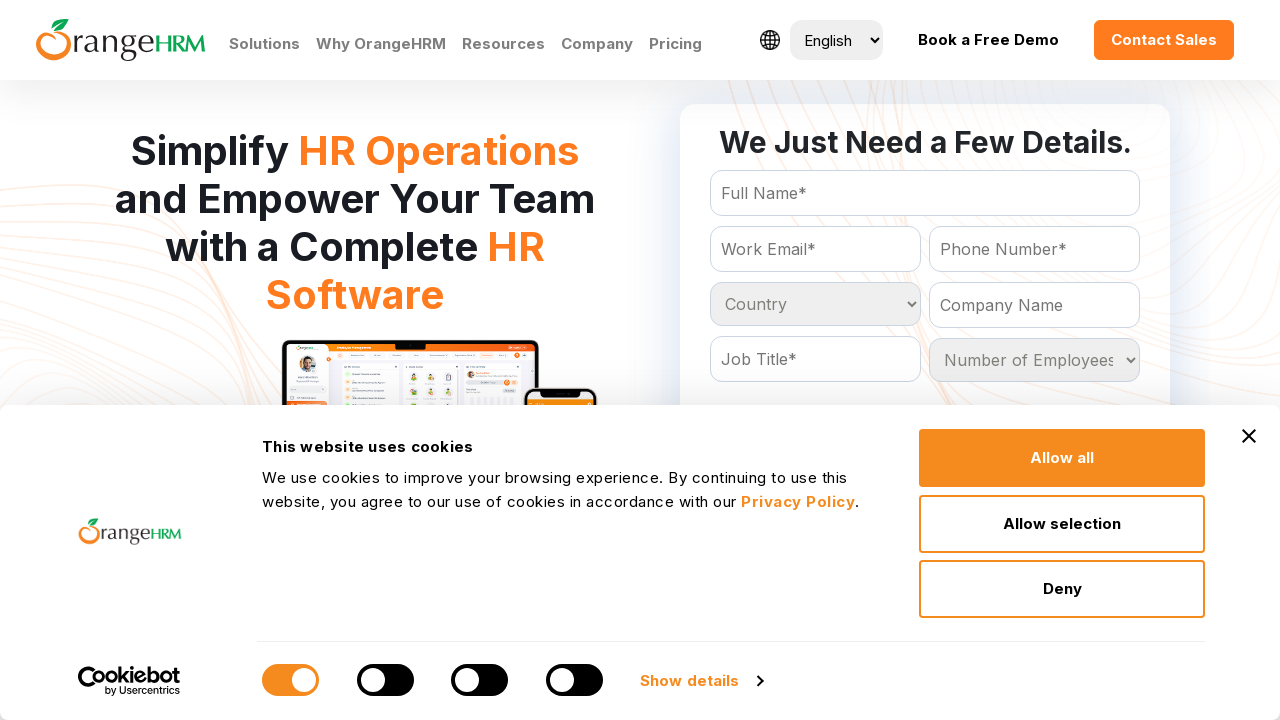

Navigated to OrangeHRM demo request page
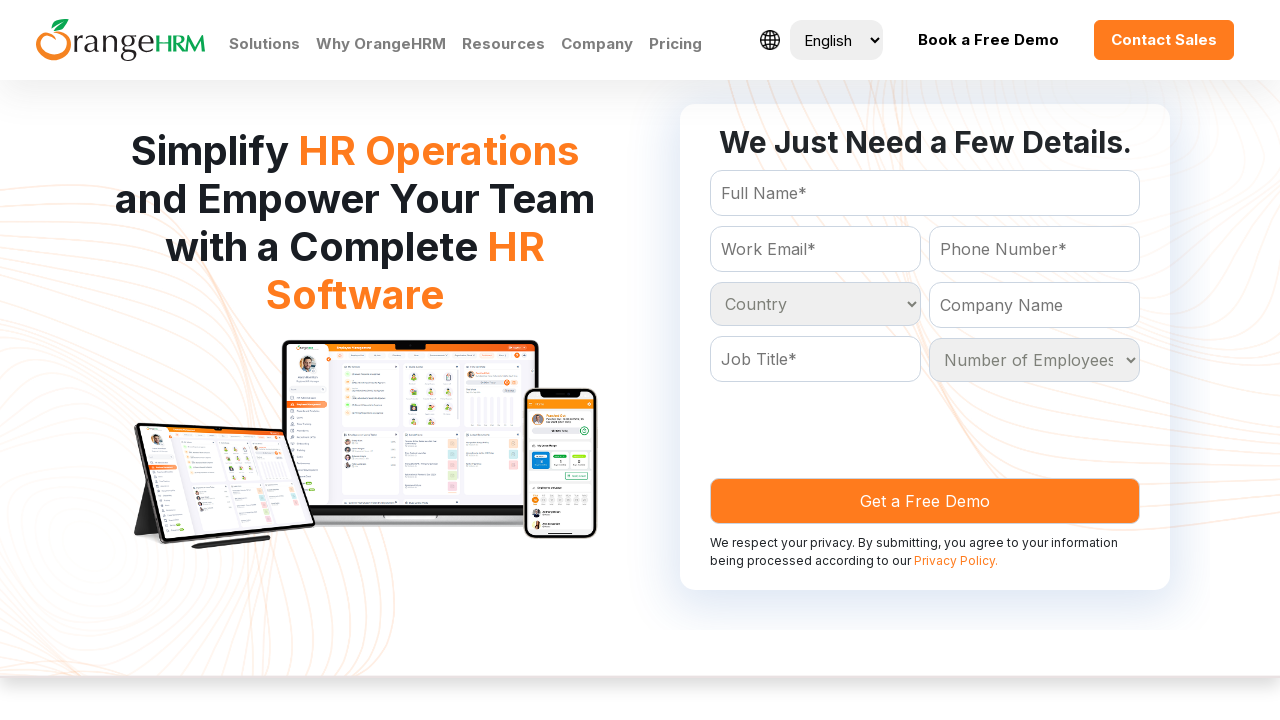

Country dropdown element is present and loaded
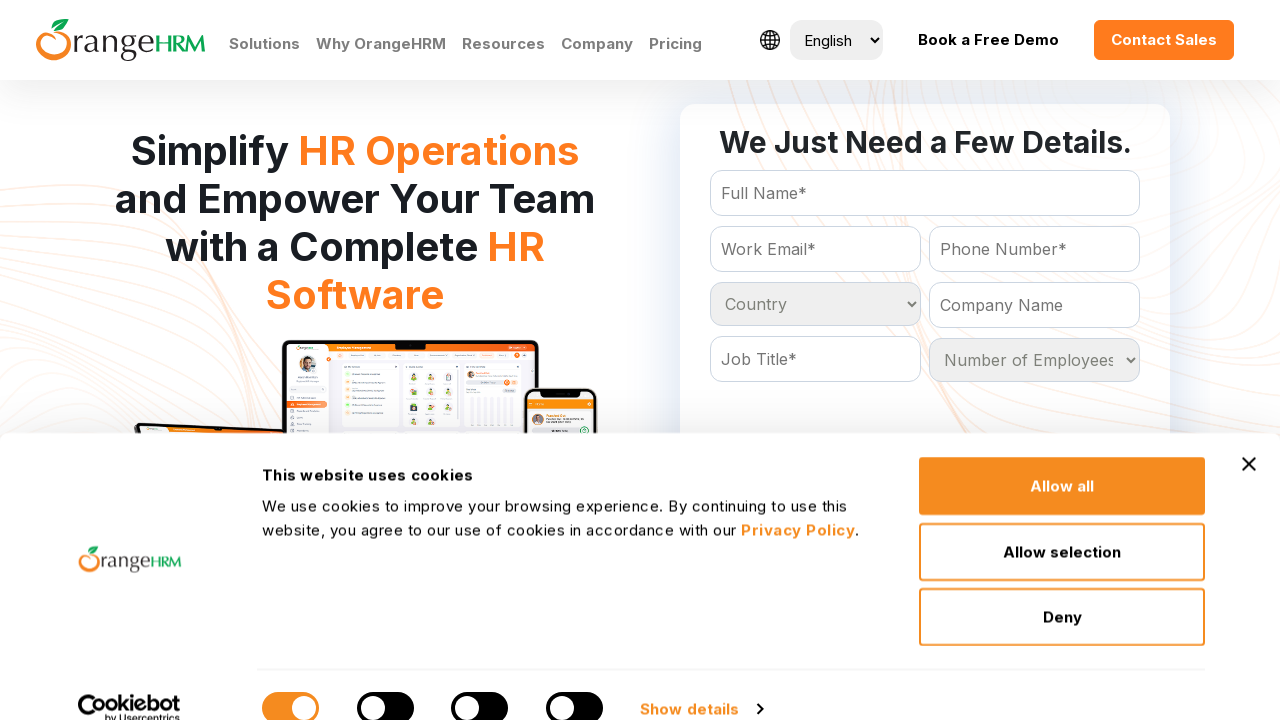

Located country dropdown select element
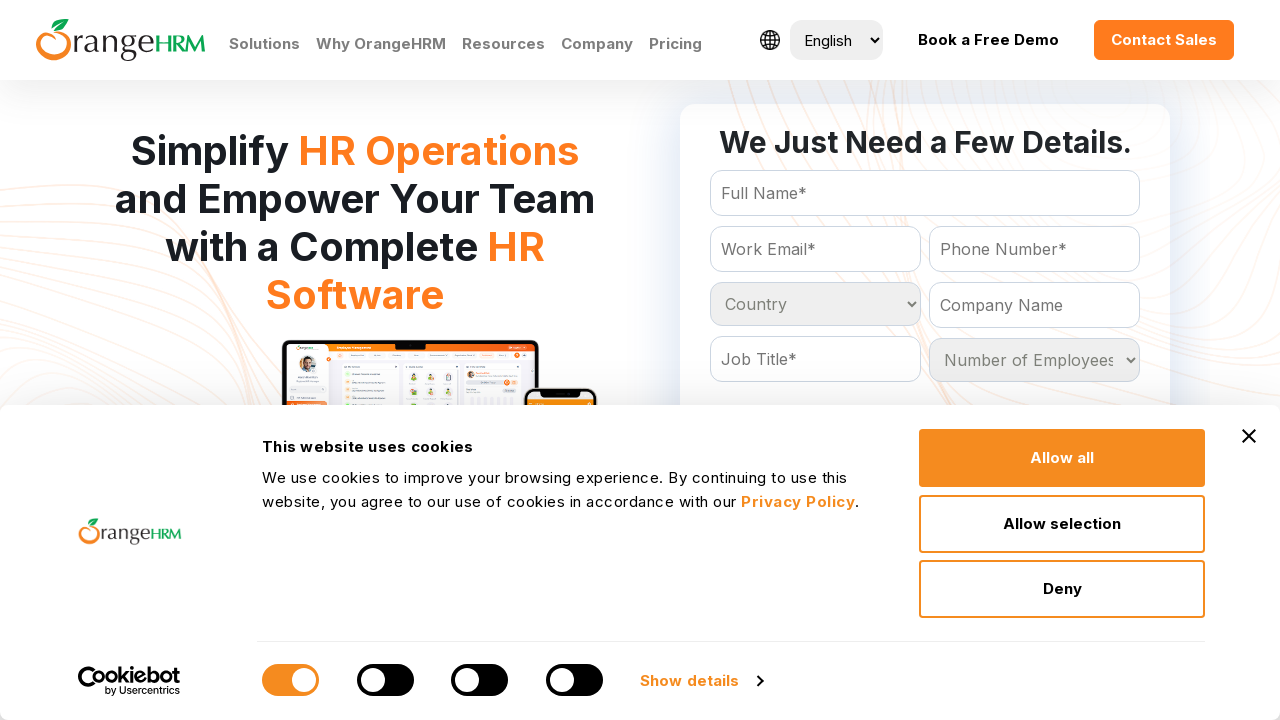

Clicked country dropdown to open and view available options at (815, 304) on #Form_getForm_Country
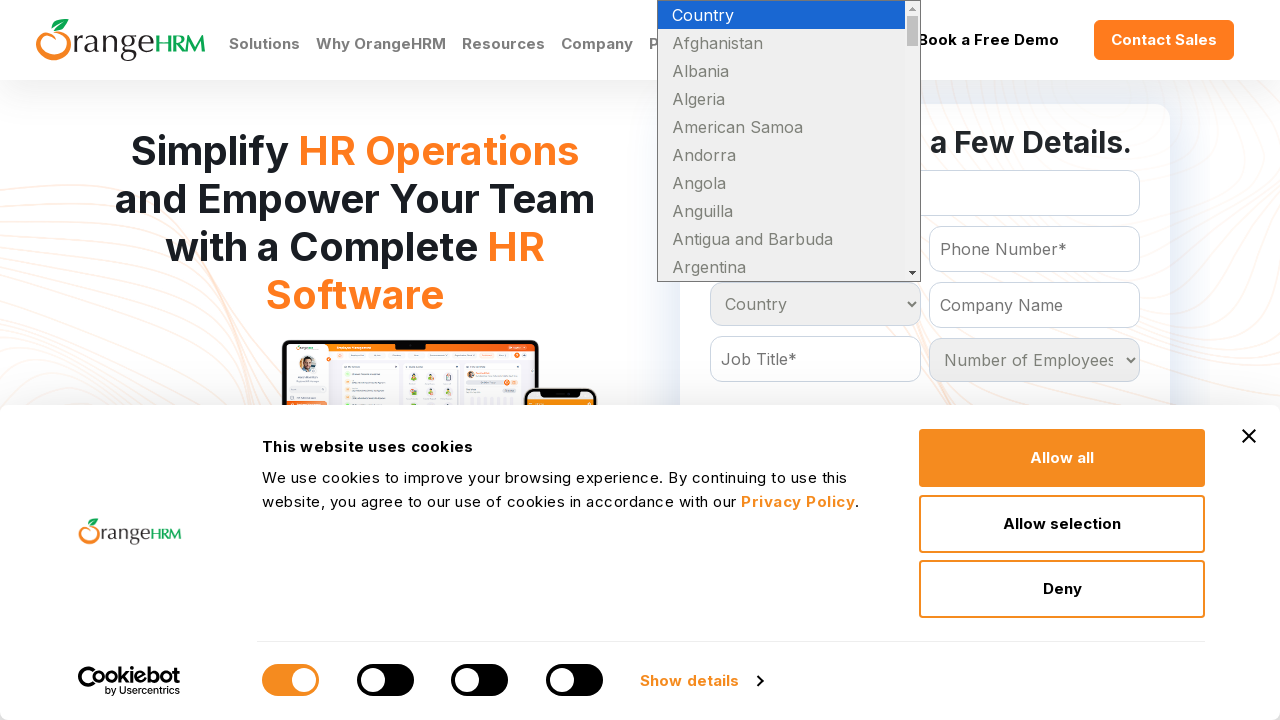

Selected 'United States' from the country dropdown on #Form_getForm_Country
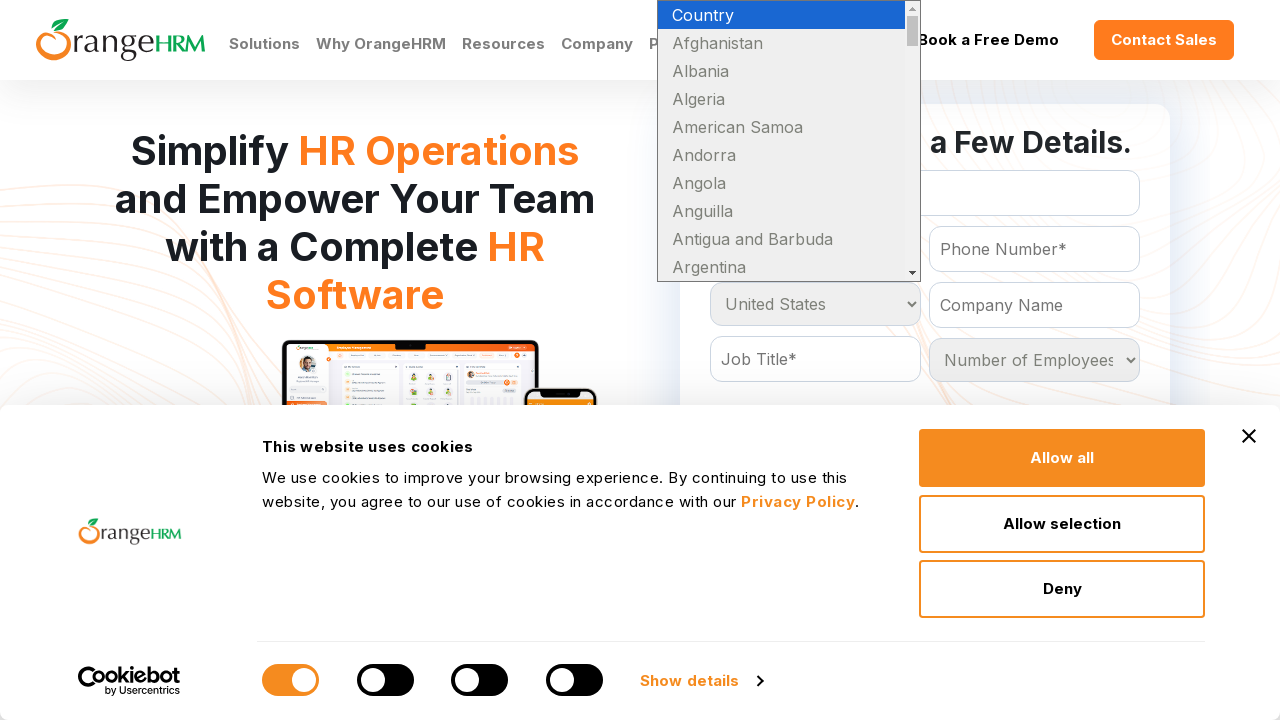

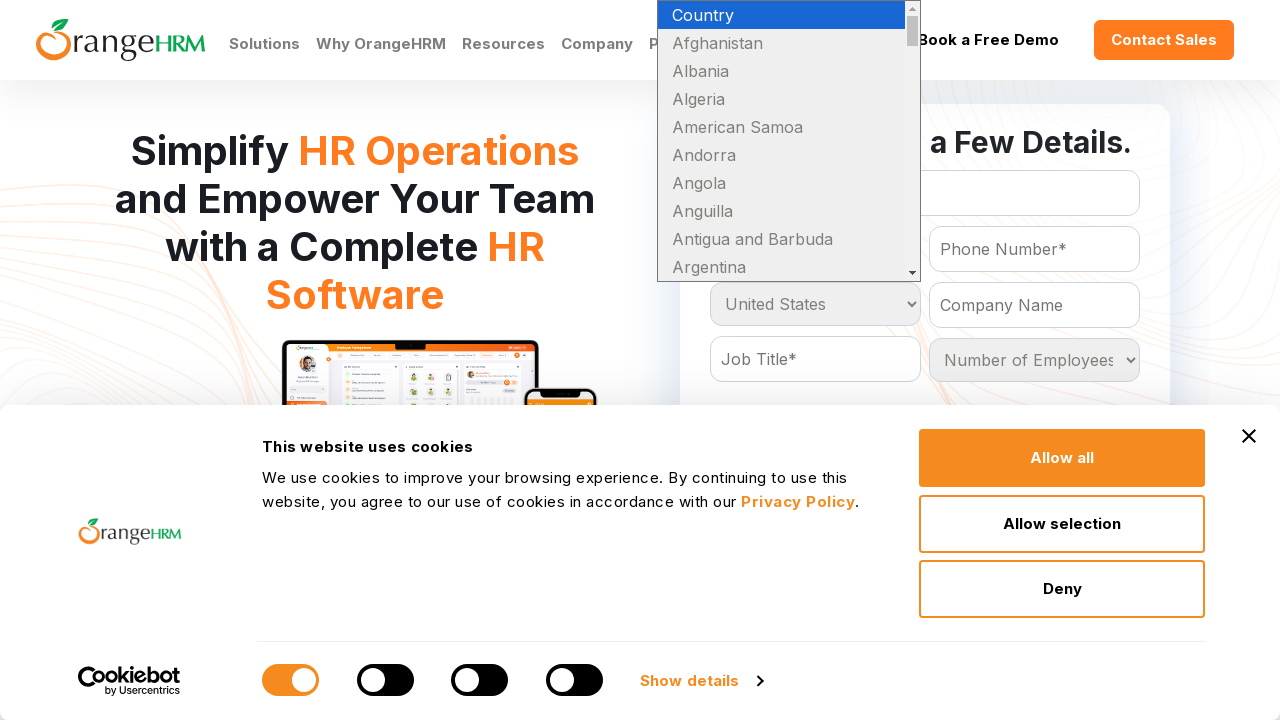